Tests JavaScript confirm dialog by clicking the confirm button and accepting the dialog

Starting URL: https://the-internet.herokuapp.com/javascript_alerts

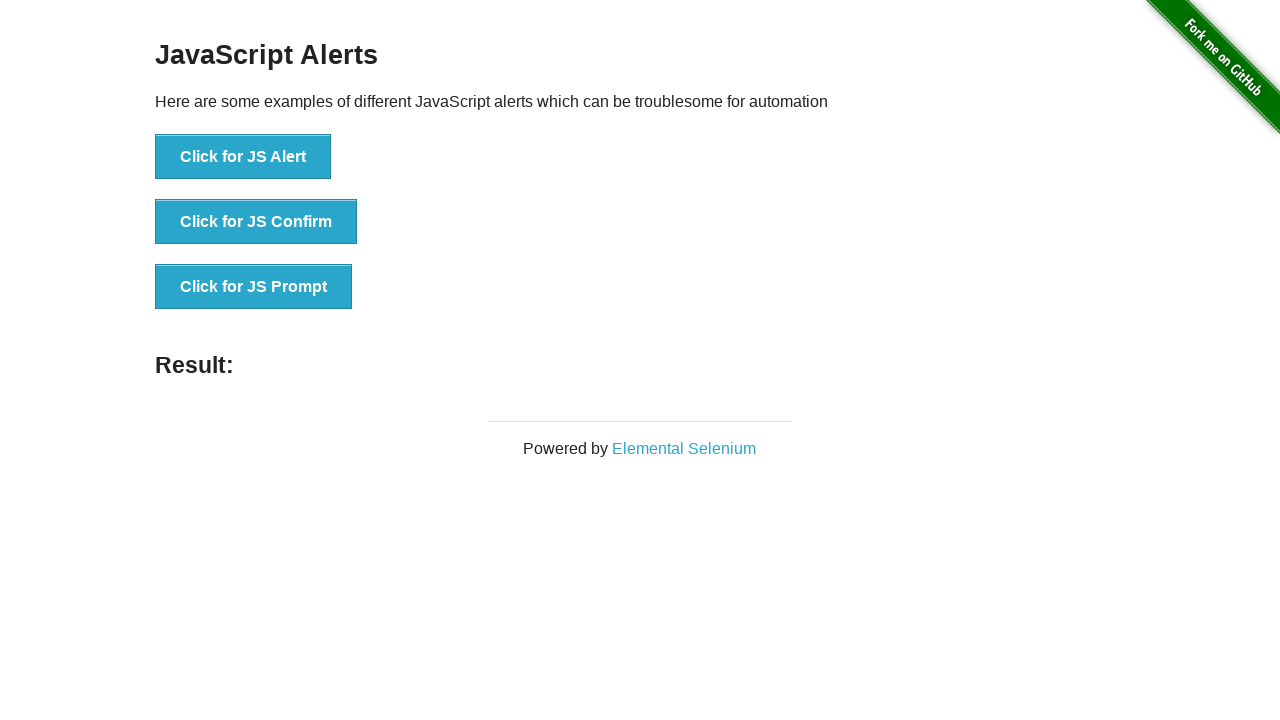

Clicked the 'Click for JS Confirm' button at (256, 222) on xpath=//button[text()='Click for JS Confirm']
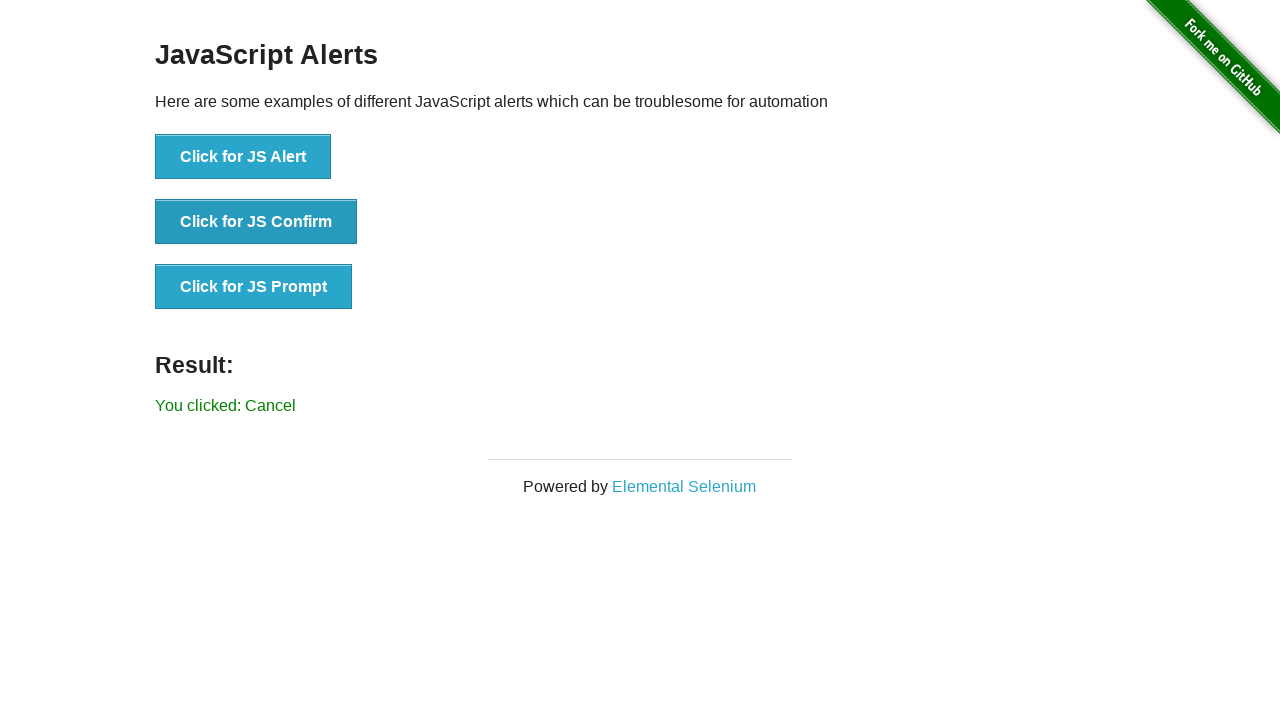

Set up dialog handler to accept the confirm dialog
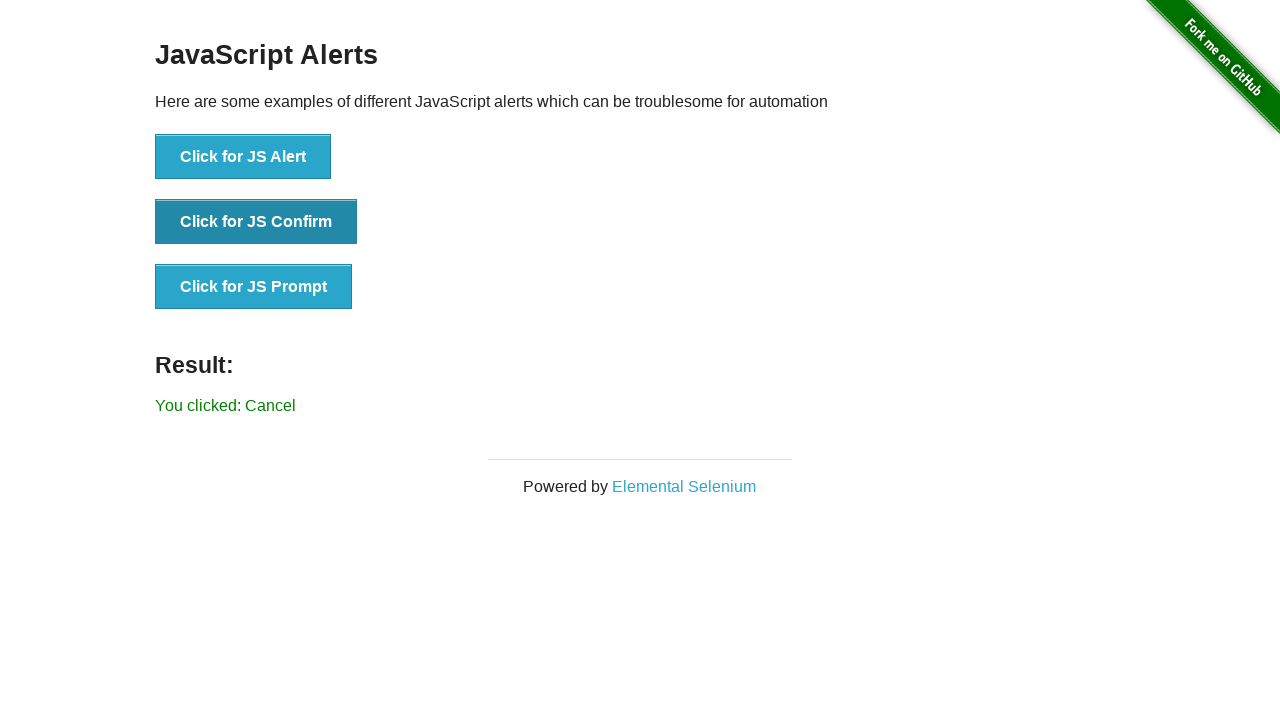

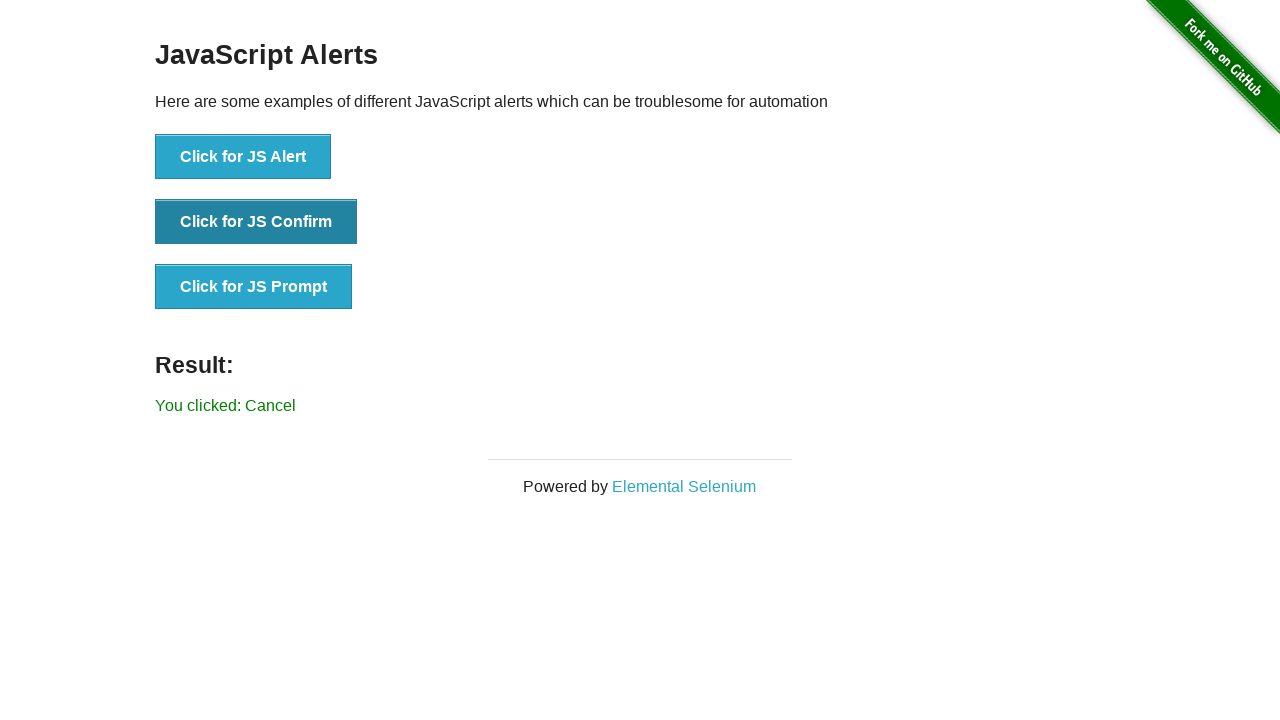